Tests right-click functionality on a button element and verifies the resulting message

Starting URL: https://demoqa.com/buttons

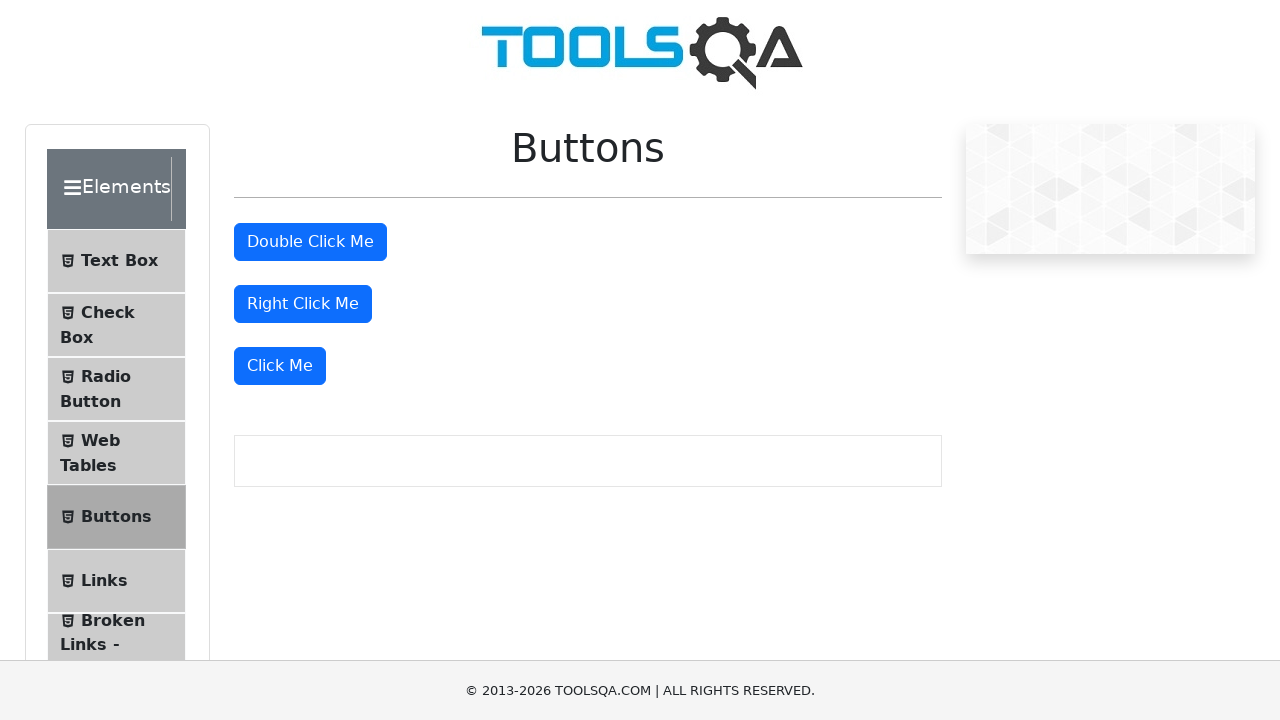

Navigated to https://demoqa.com/buttons
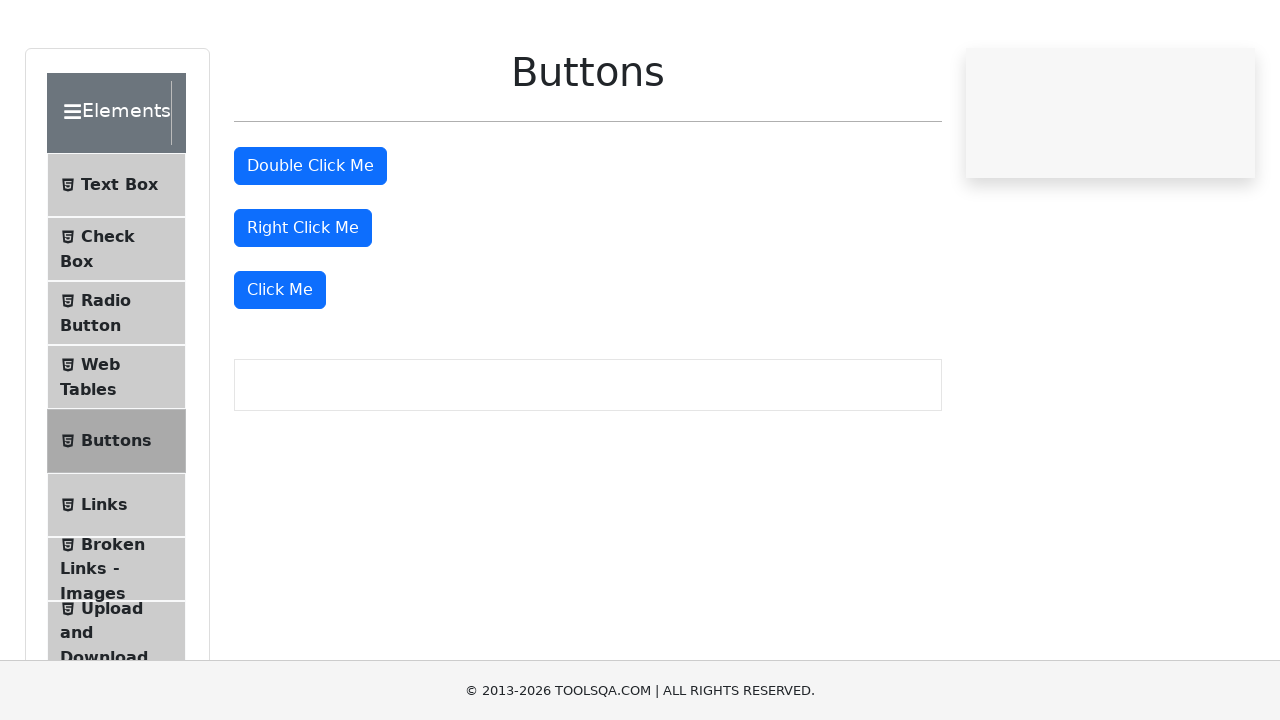

Located the right-click button element
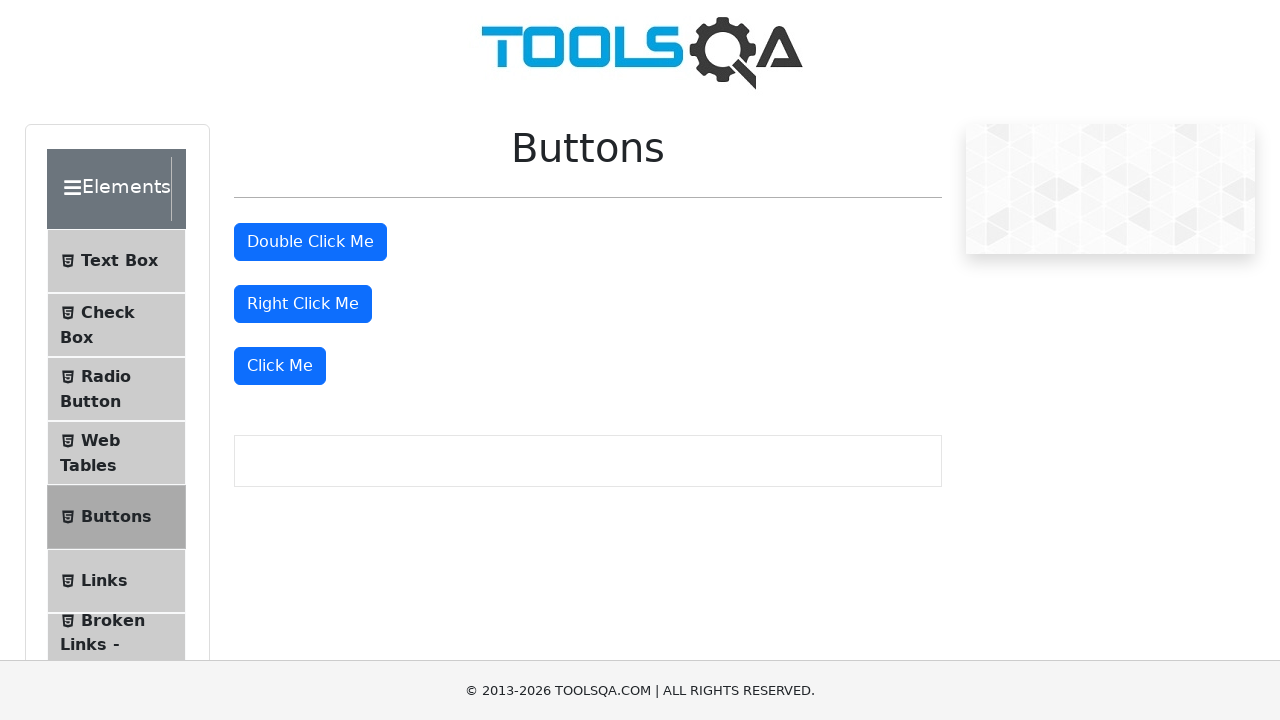

Performed right-click action on the button at (303, 304) on #rightClickBtn
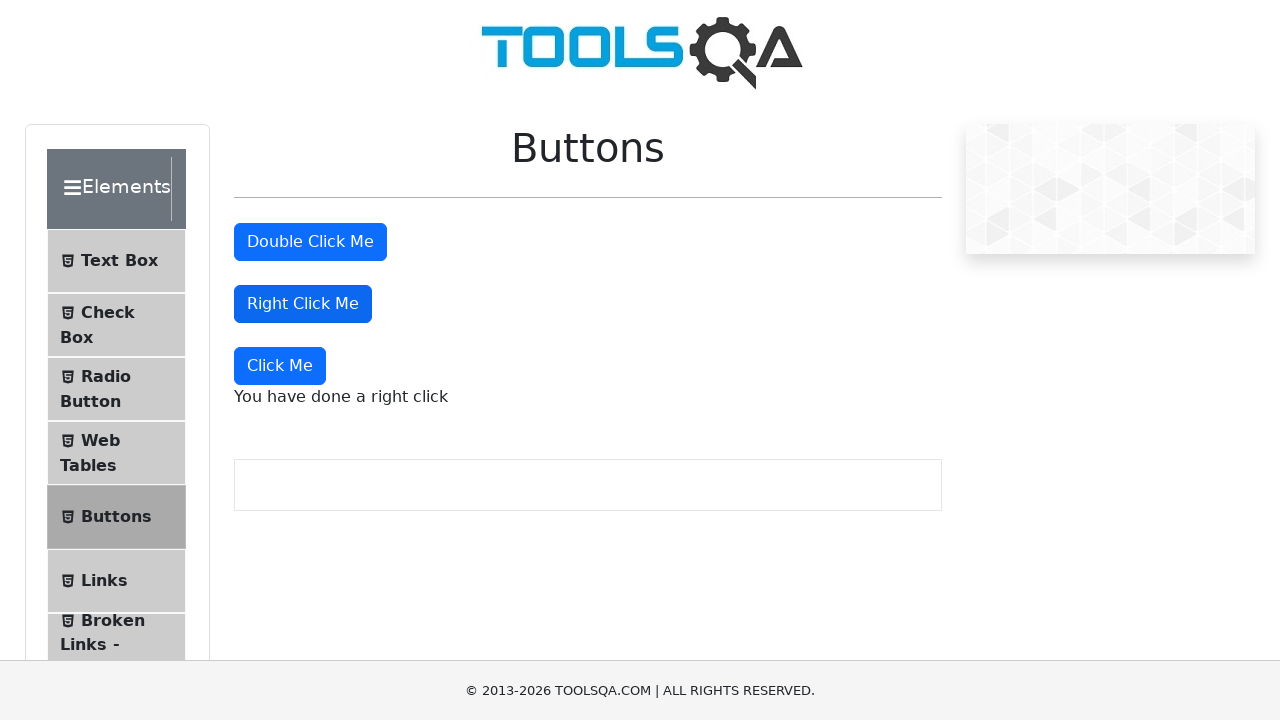

Located the right-click message element
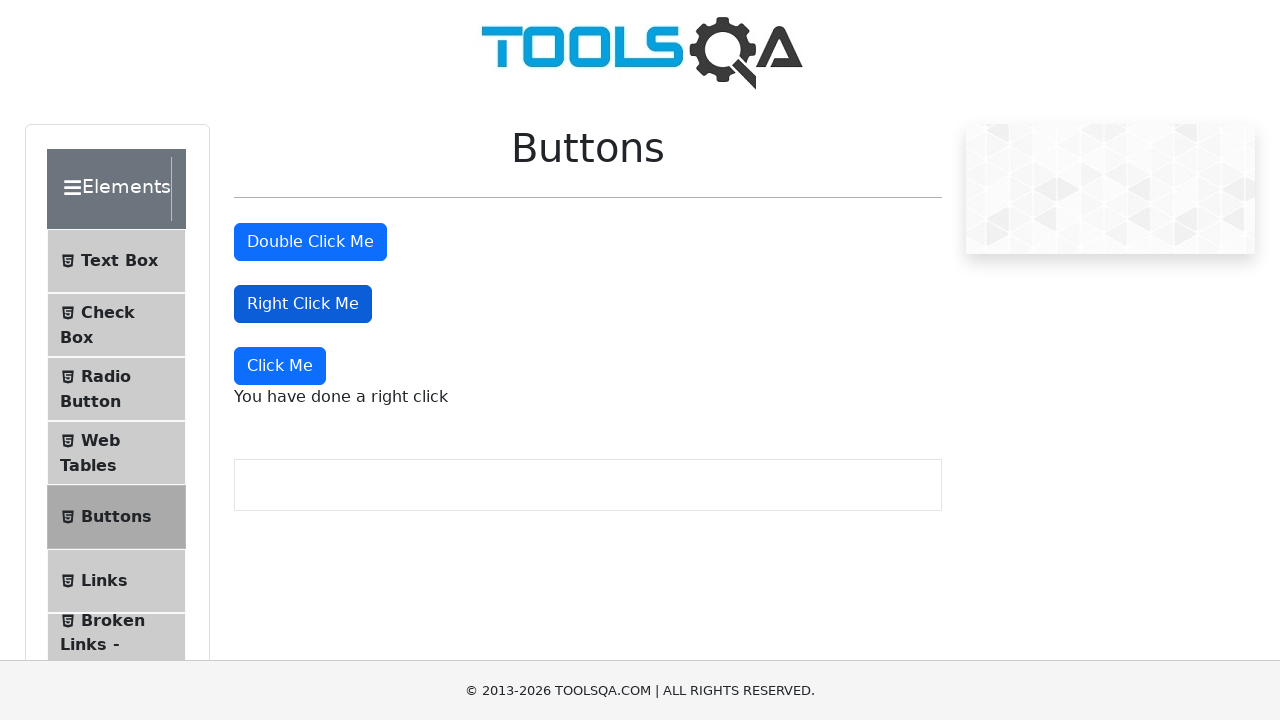

Verified right-click message displays 'You have done a right click'
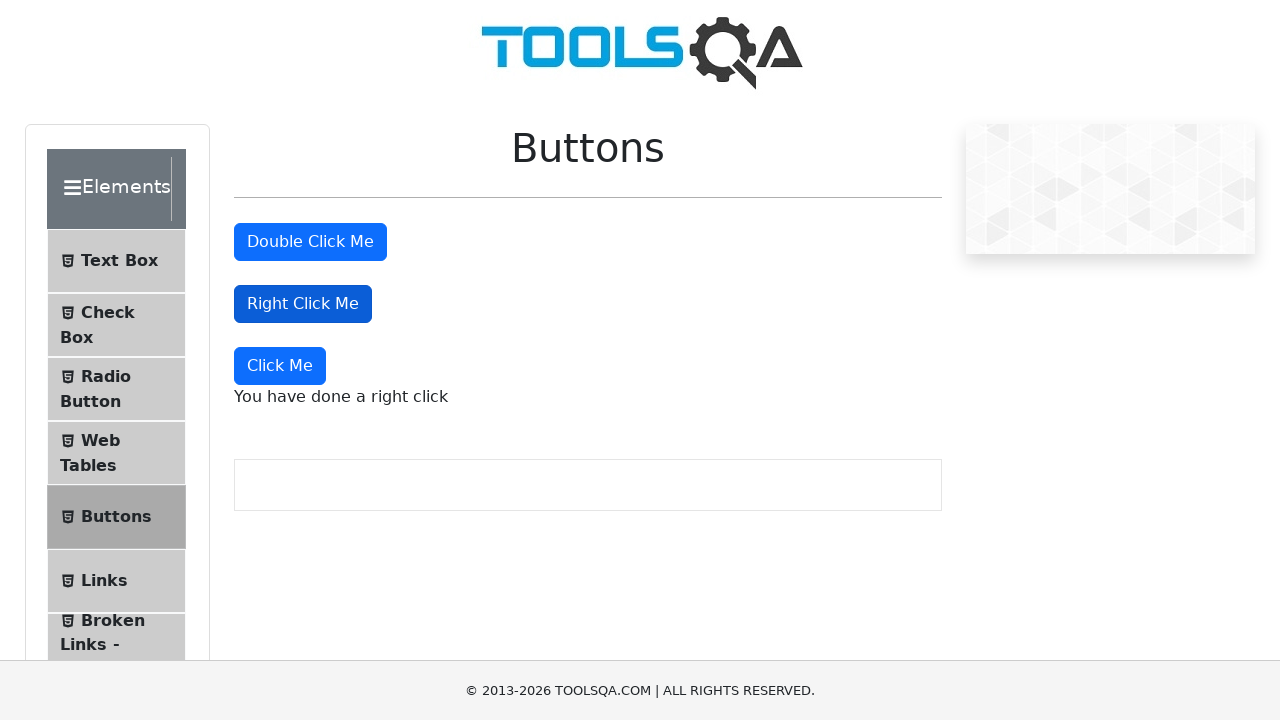

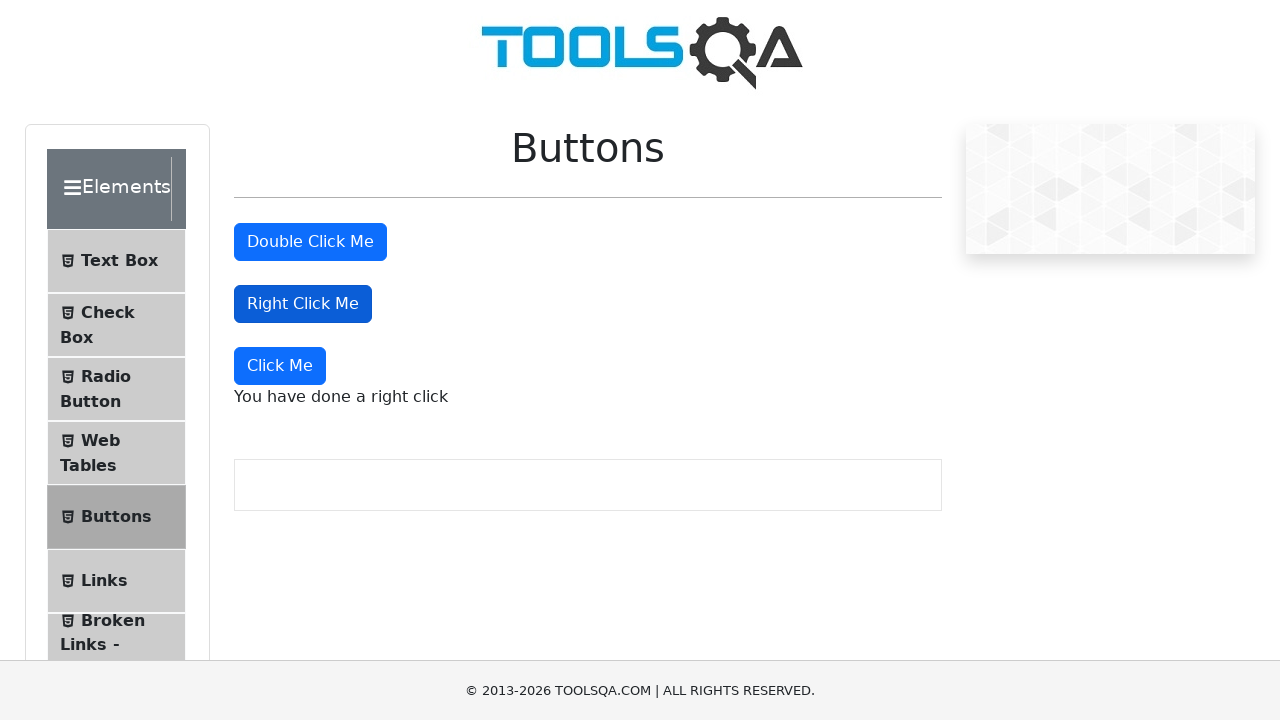